Verifies that the page title matches the expected MTS website title in Russian

Starting URL: https://nnov.mts.ru/personal

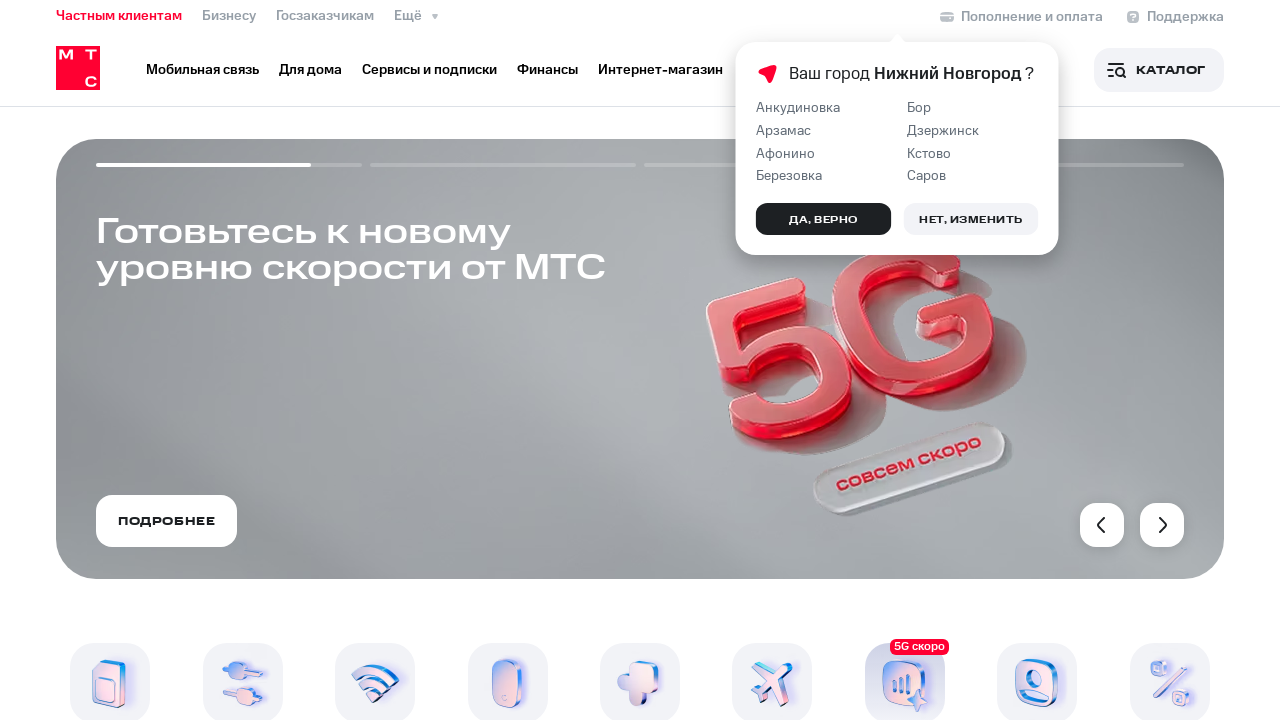

Verified page title matches expected MTS website title in Russian
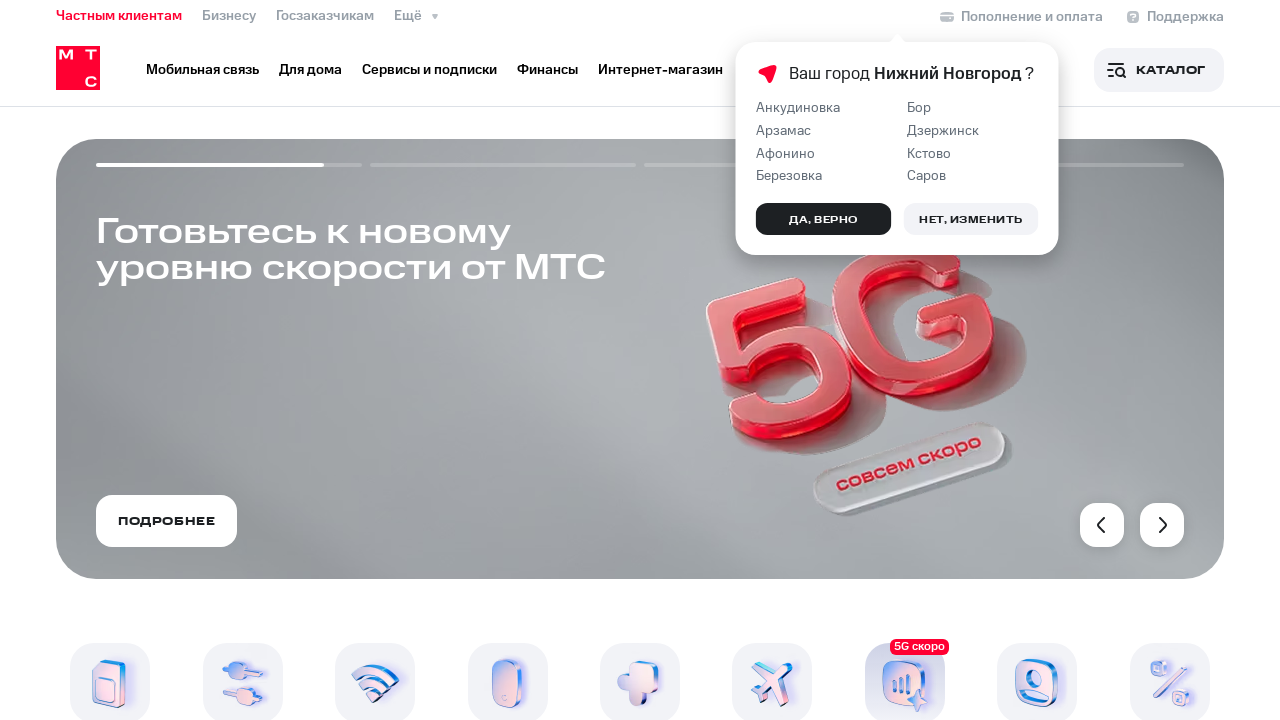

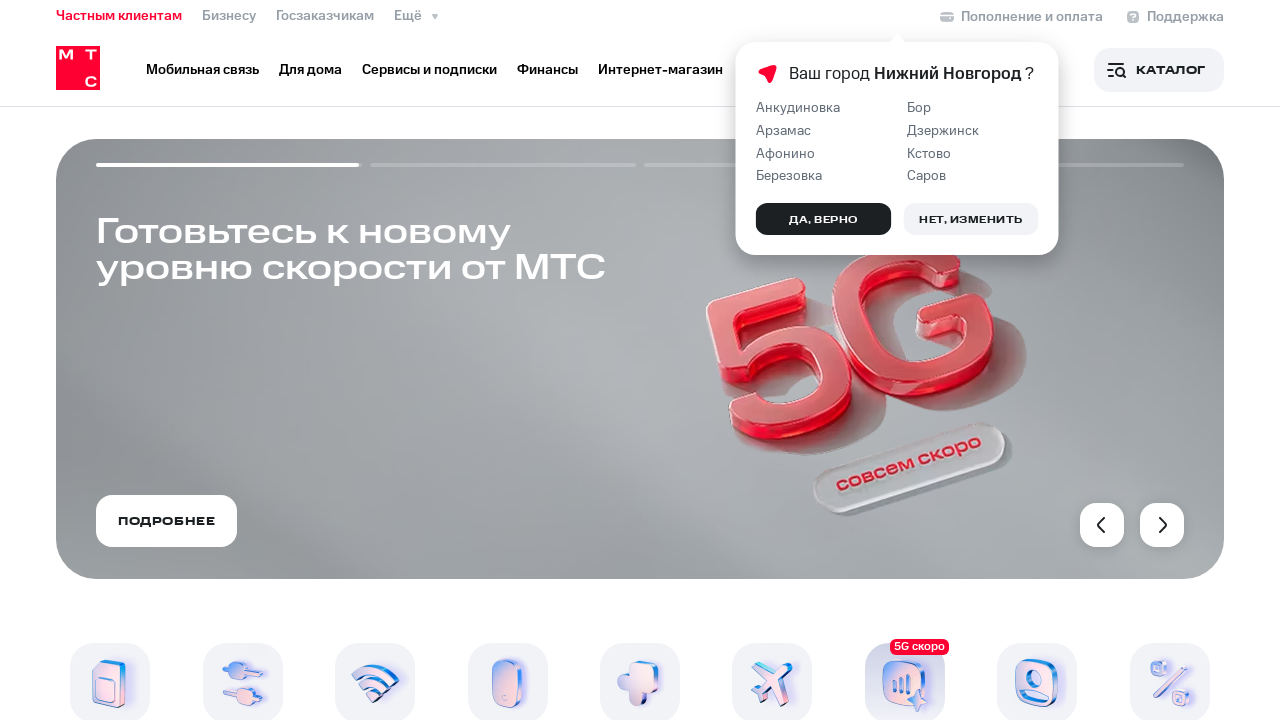